Opens a URL and then opens a second URL in a new window

Starting URL: https://www.sugarcrm.com/request-demo/

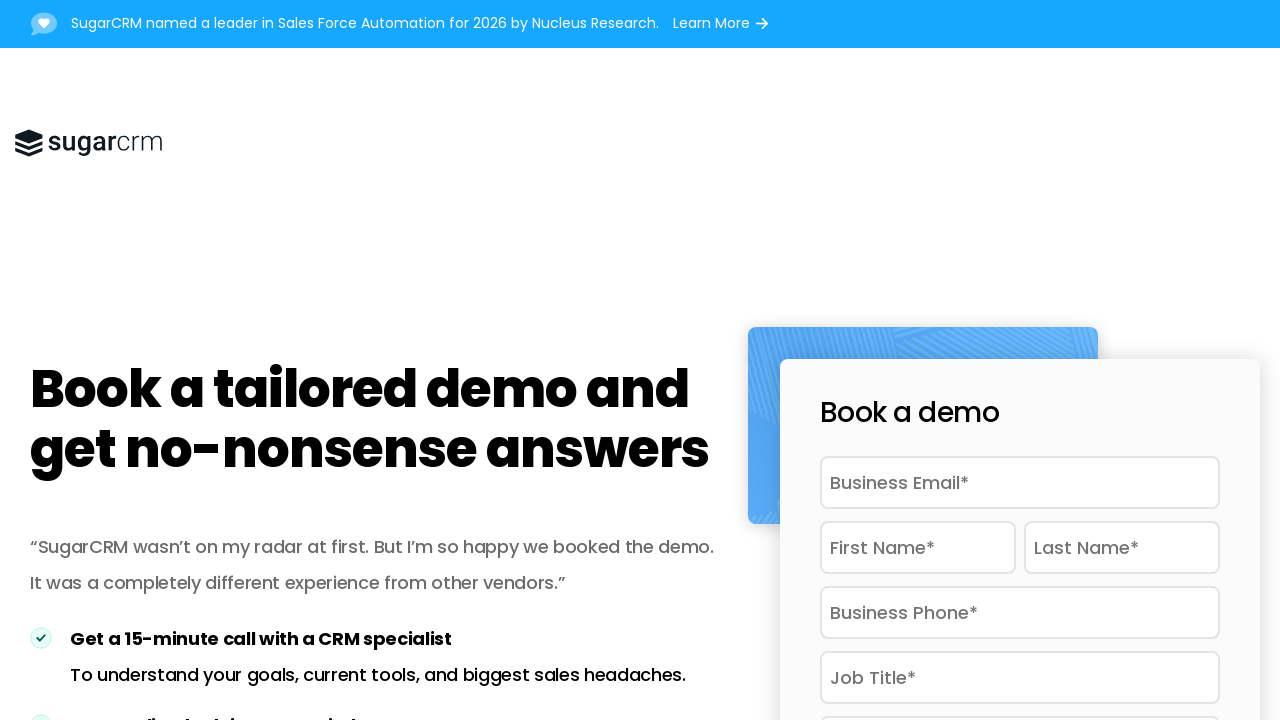

Created a new page/window in the browser context
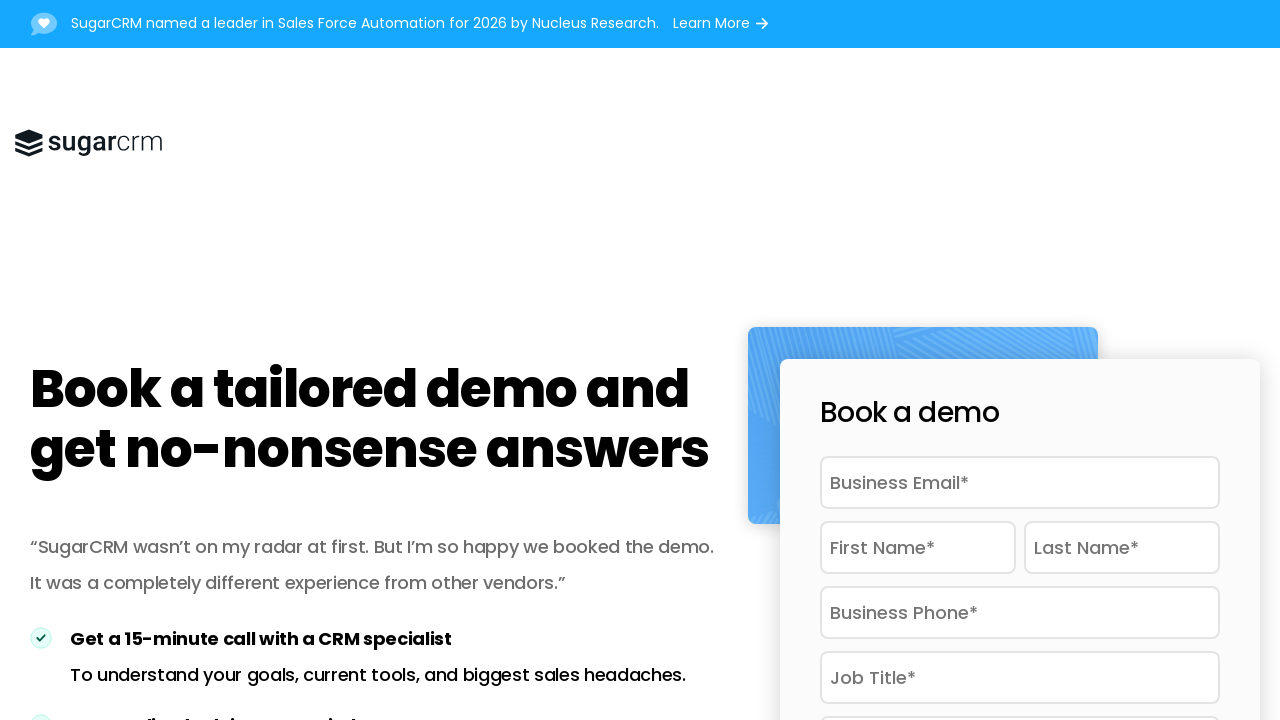

Navigated new window to https://demo.nopcommerce.com/
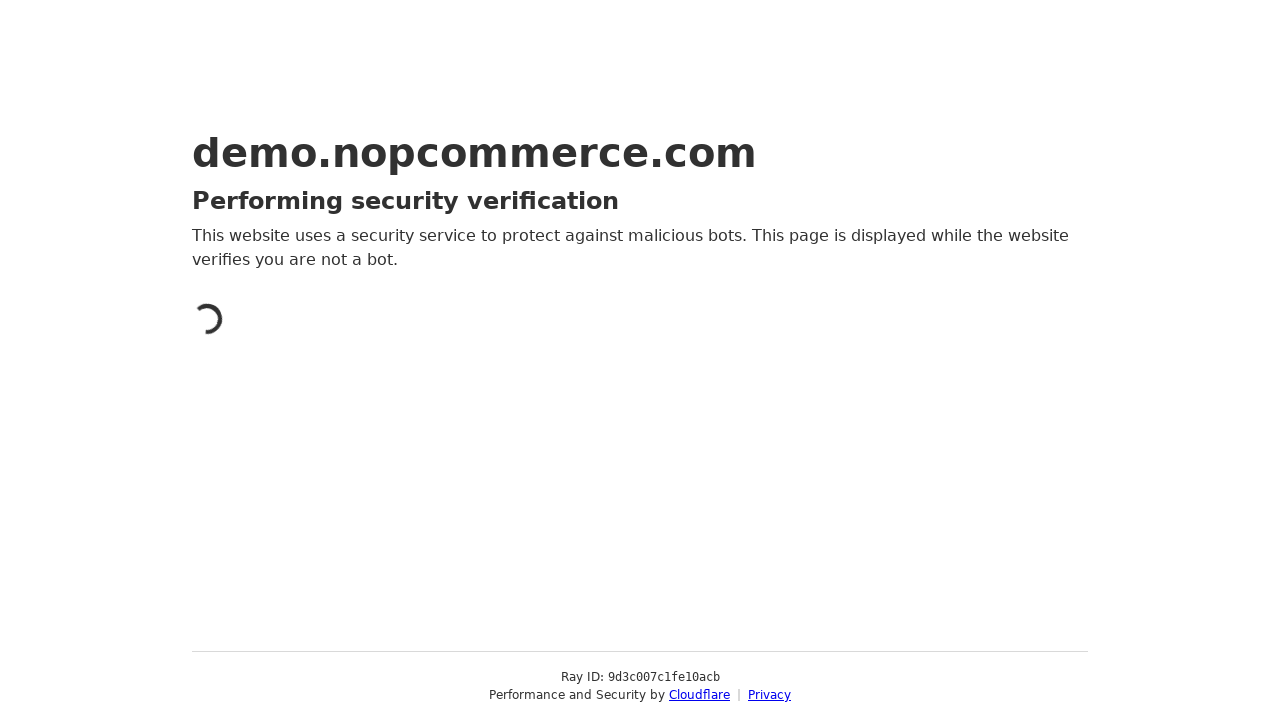

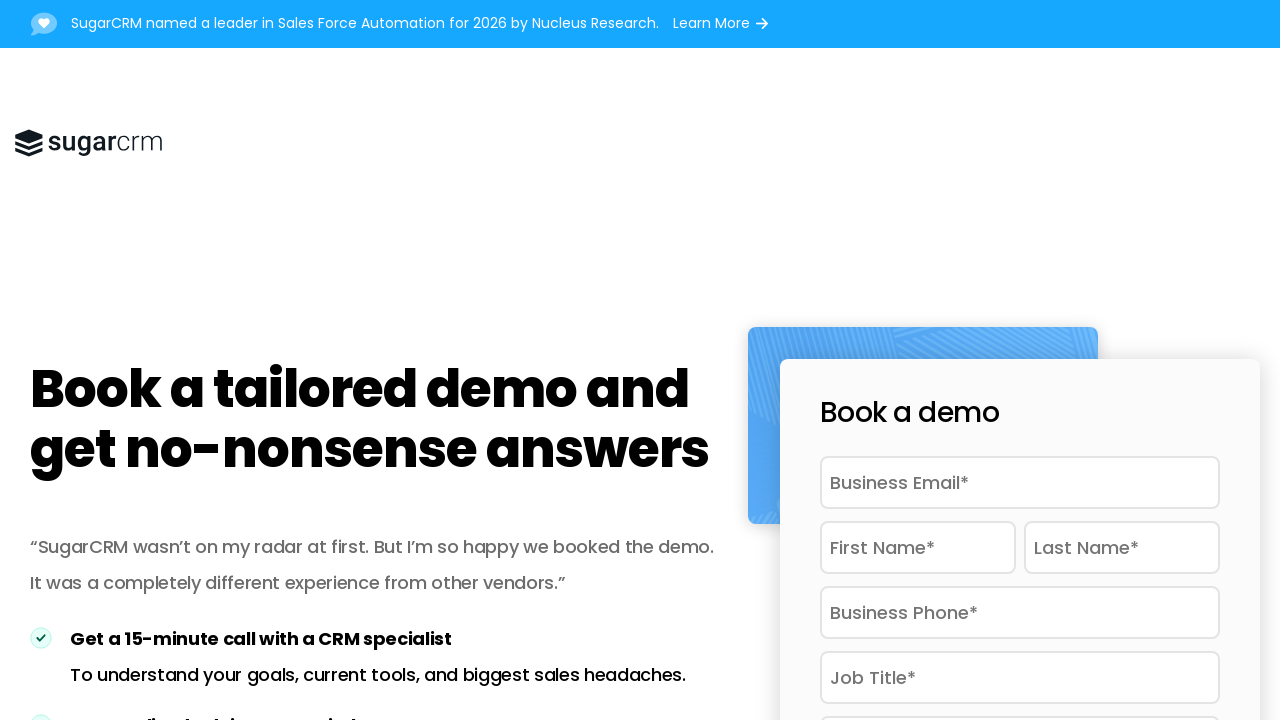